Verifies that authors without a GitHub username are not displayed as clickable links

Starting URL: https://devchecklists.com/

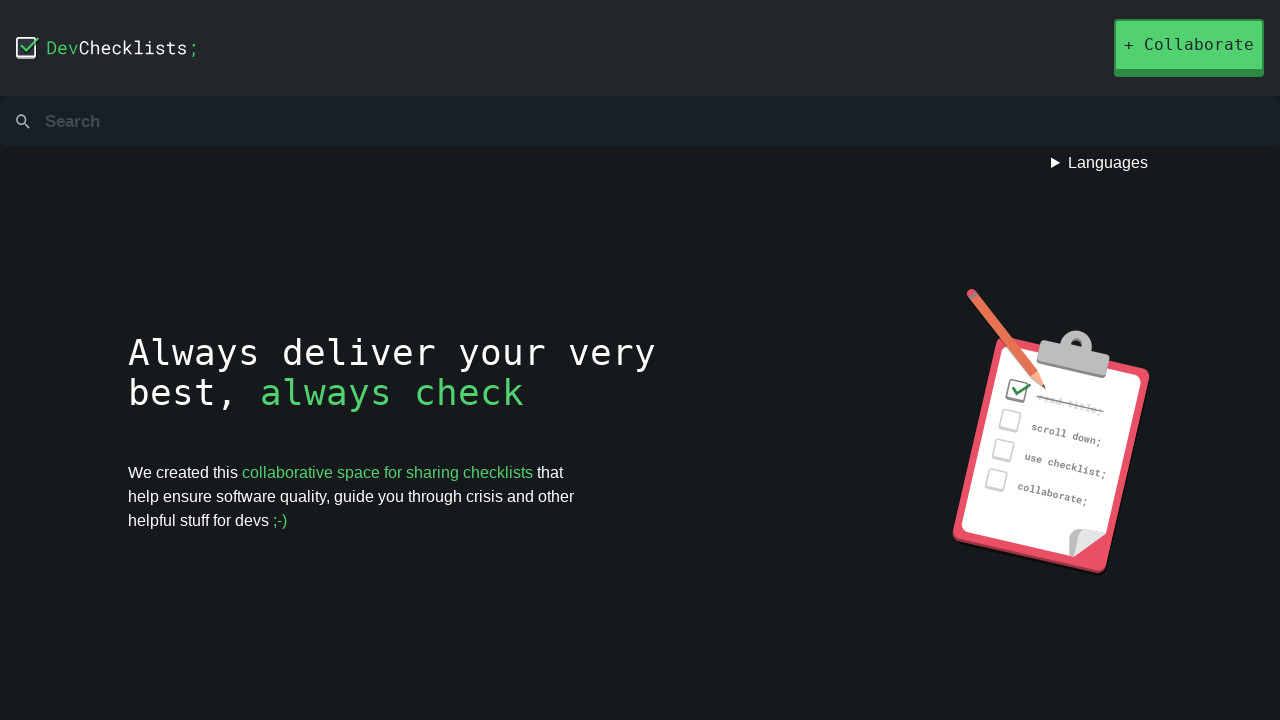

Retrieved count of 'Aline Silveira' links (author without GitHub username)
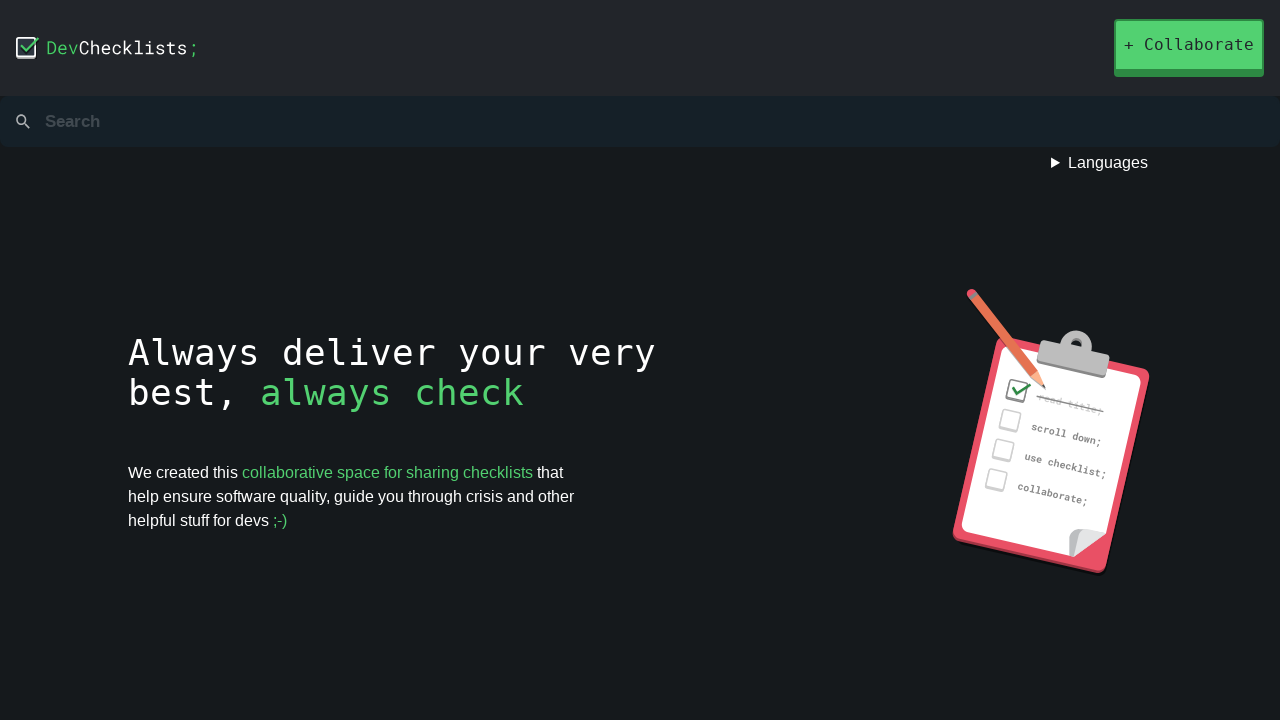

Verified that Aline Silveira is not displayed as a clickable link
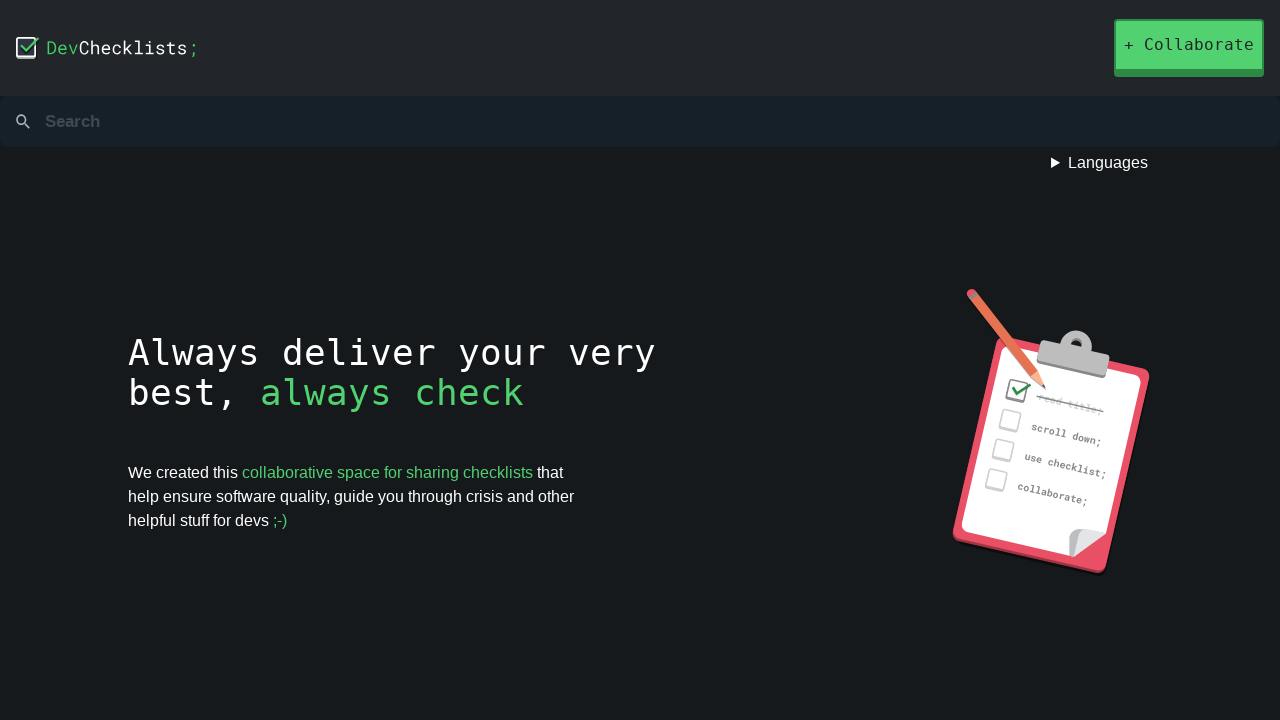

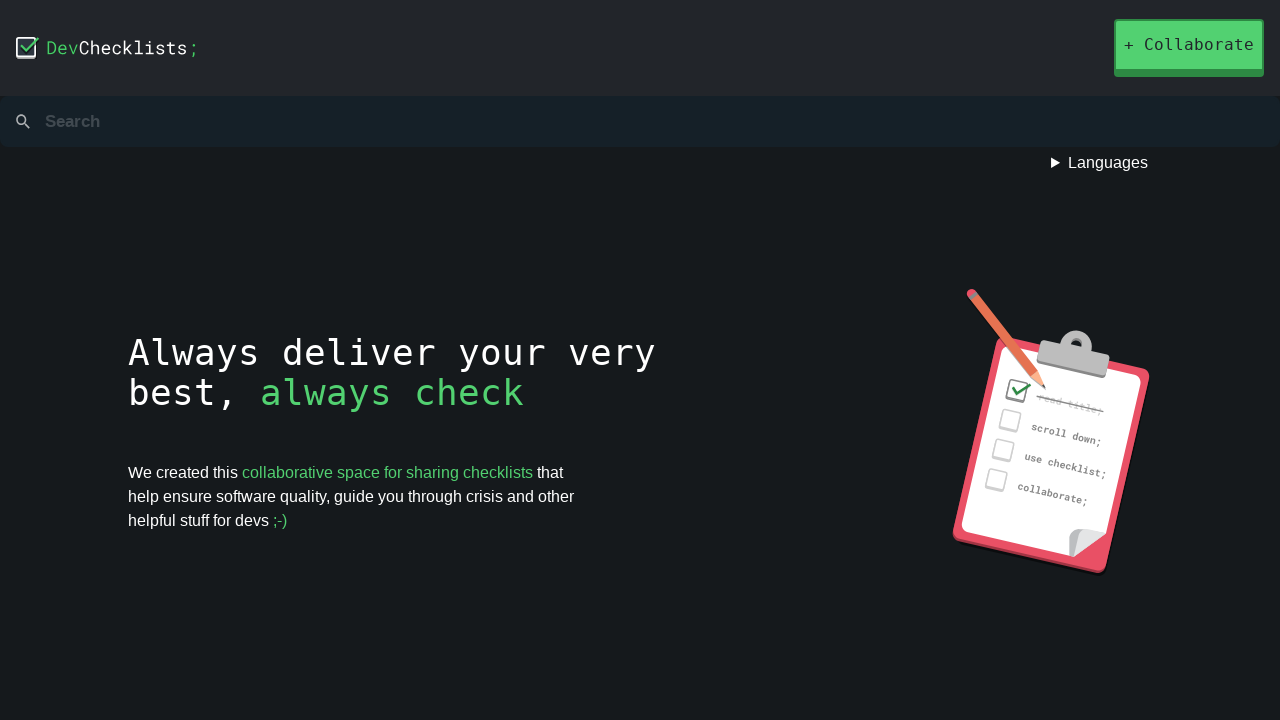